Tests drag and drop functionality by dragging an Angular image element to a drop area

Starting URL: https://demo.automationtesting.in/Dynamic.html

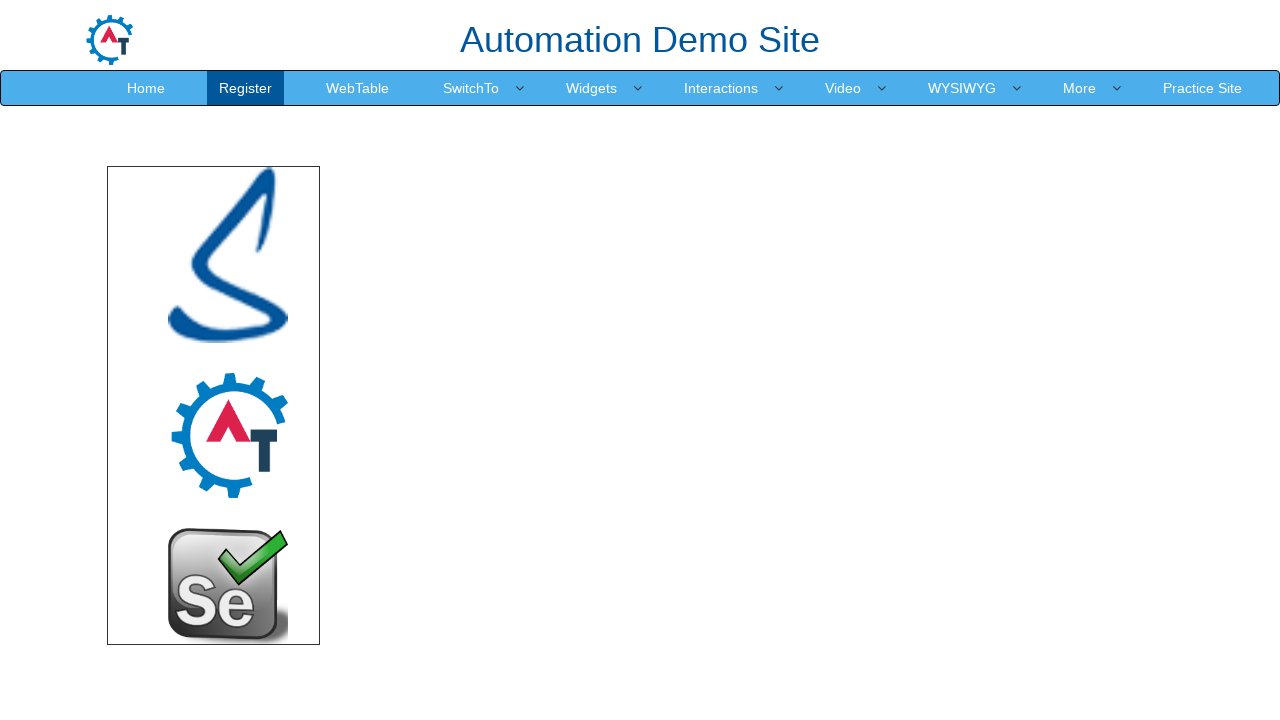

Located the Angular image element to drag
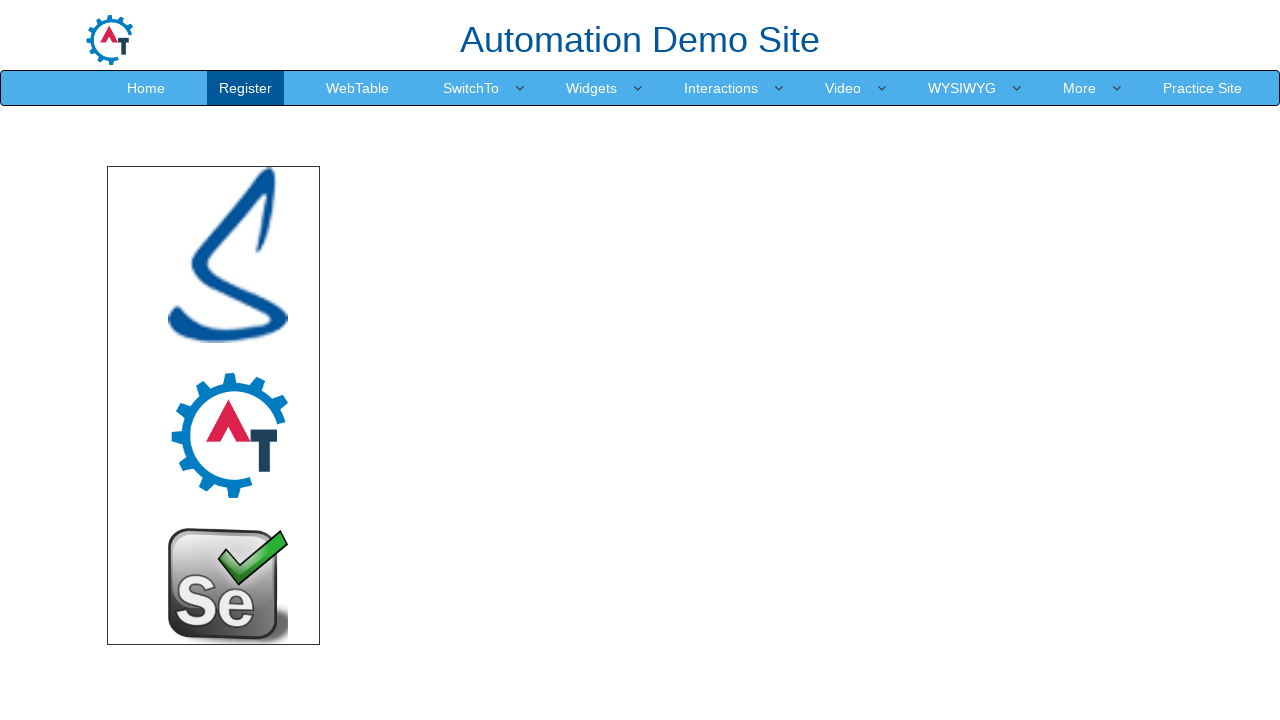

Located the drop area target element
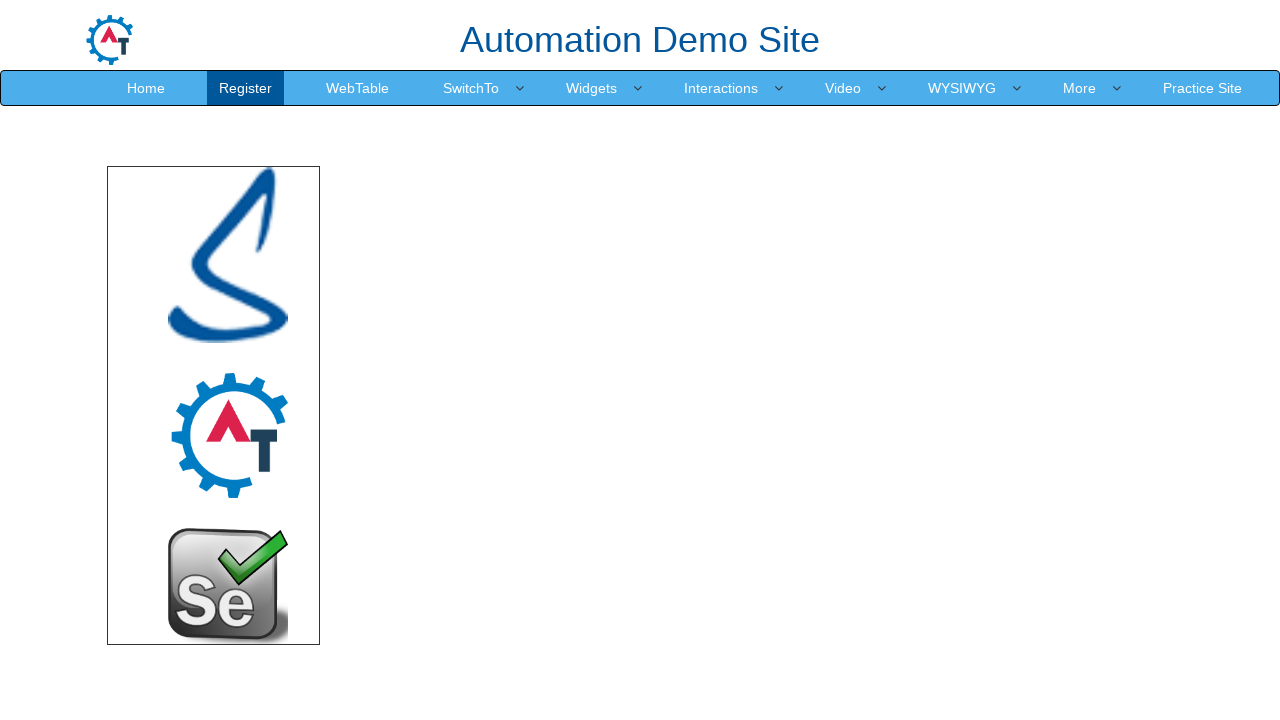

Dragged Angular image element to drop area at (747, 351)
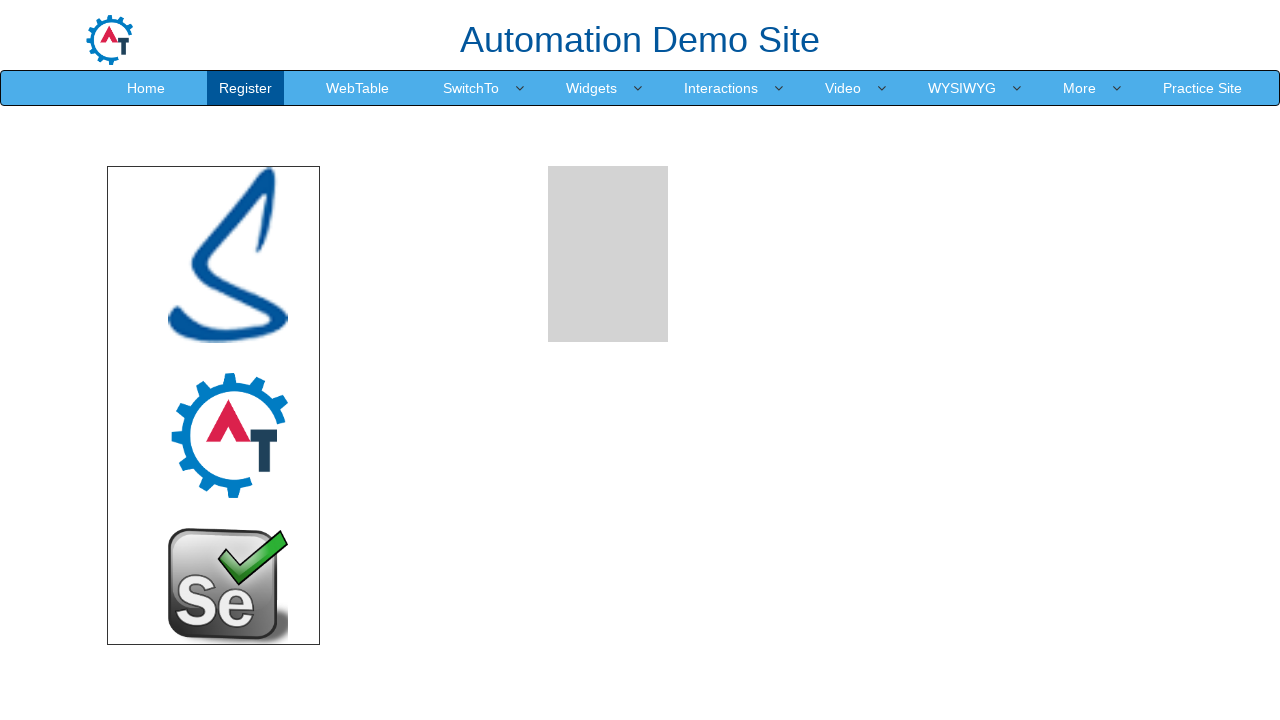

Waited 2 seconds to observe the drag and drop result
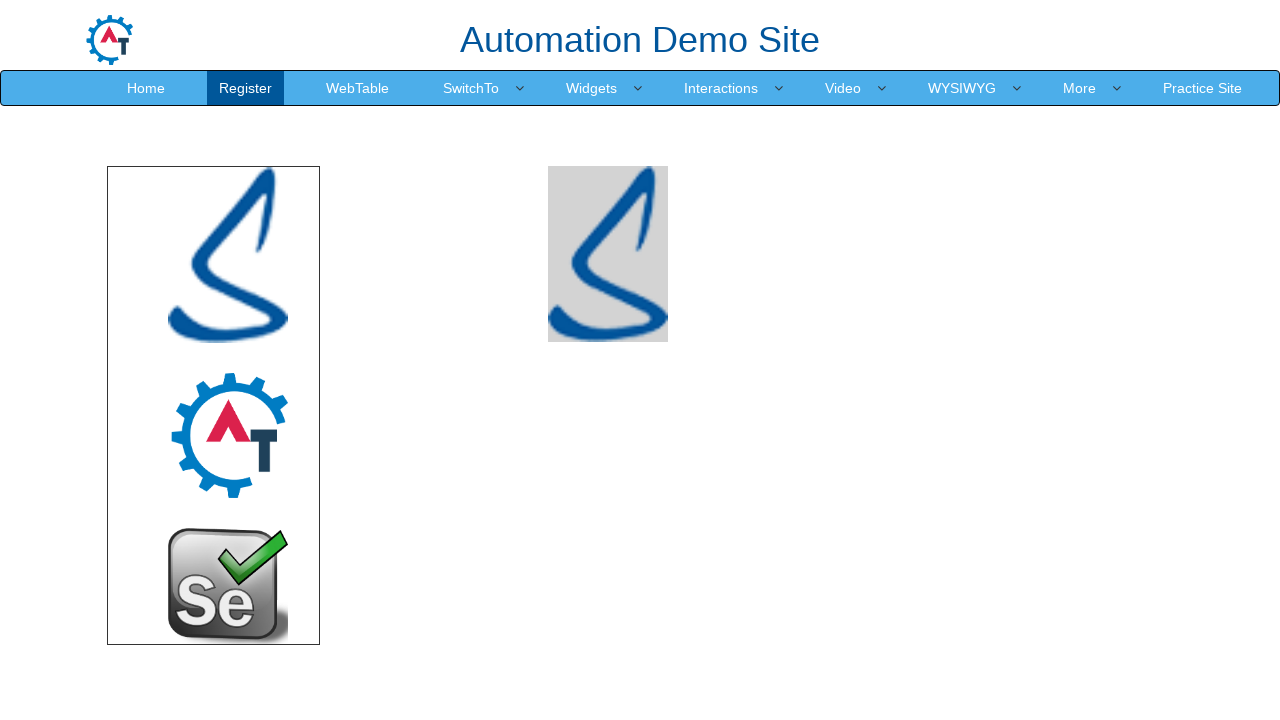

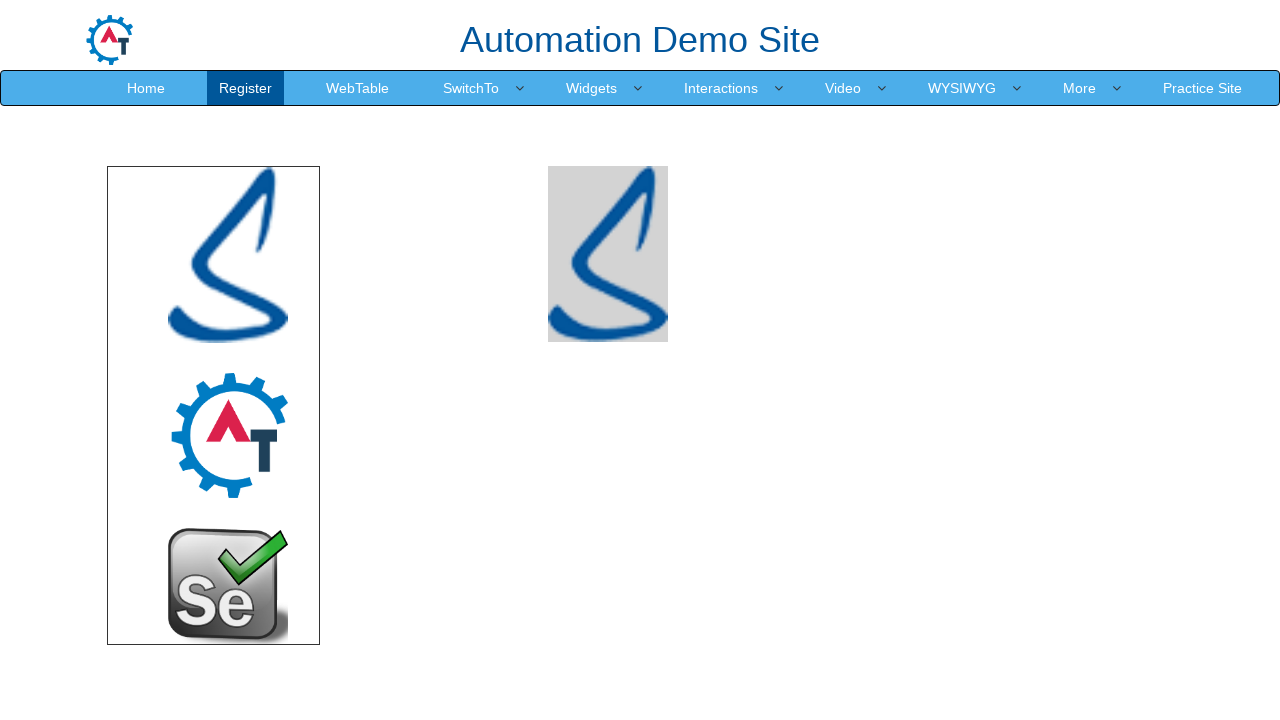